Tests the TodoMVC React application by adding three todo items (Learn Python, Learn Rust, Learn AI), then hovering over one item and typing additional text

Starting URL: https://todomvc.com/examples/react/dist/

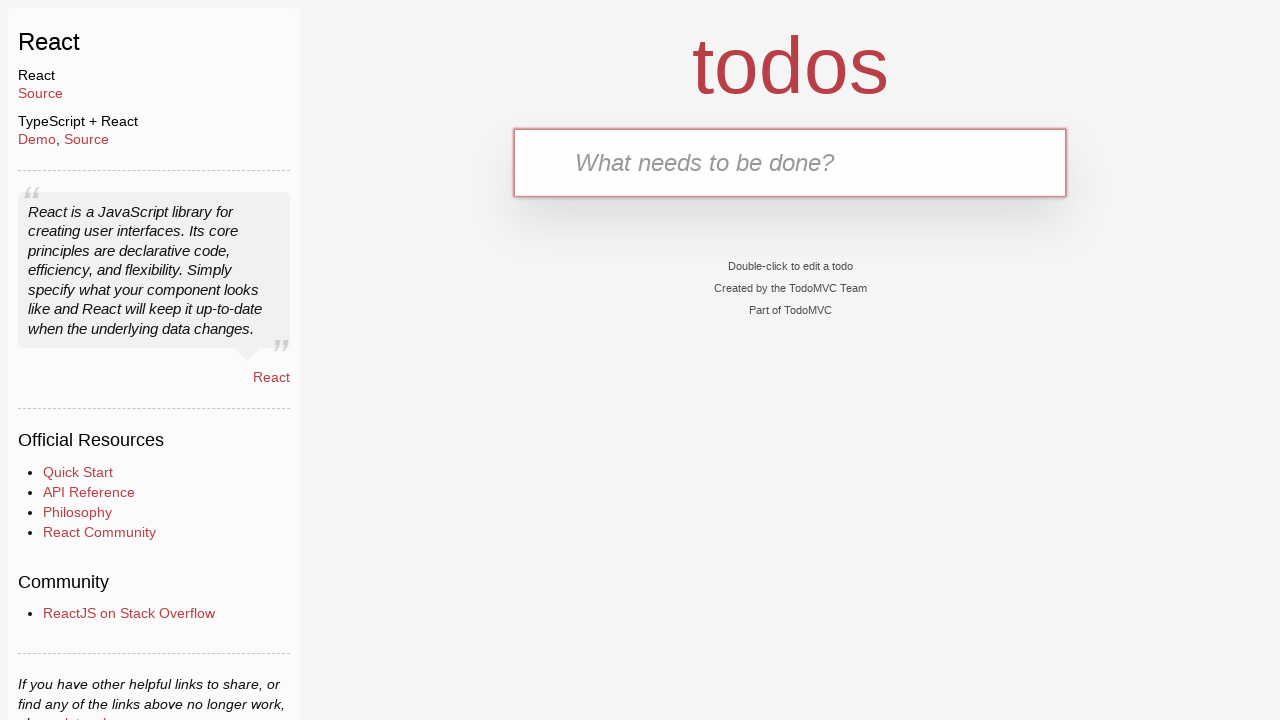

Clicked on the text input field at (790, 162) on internal:testid=[data-testid="text-input"s]
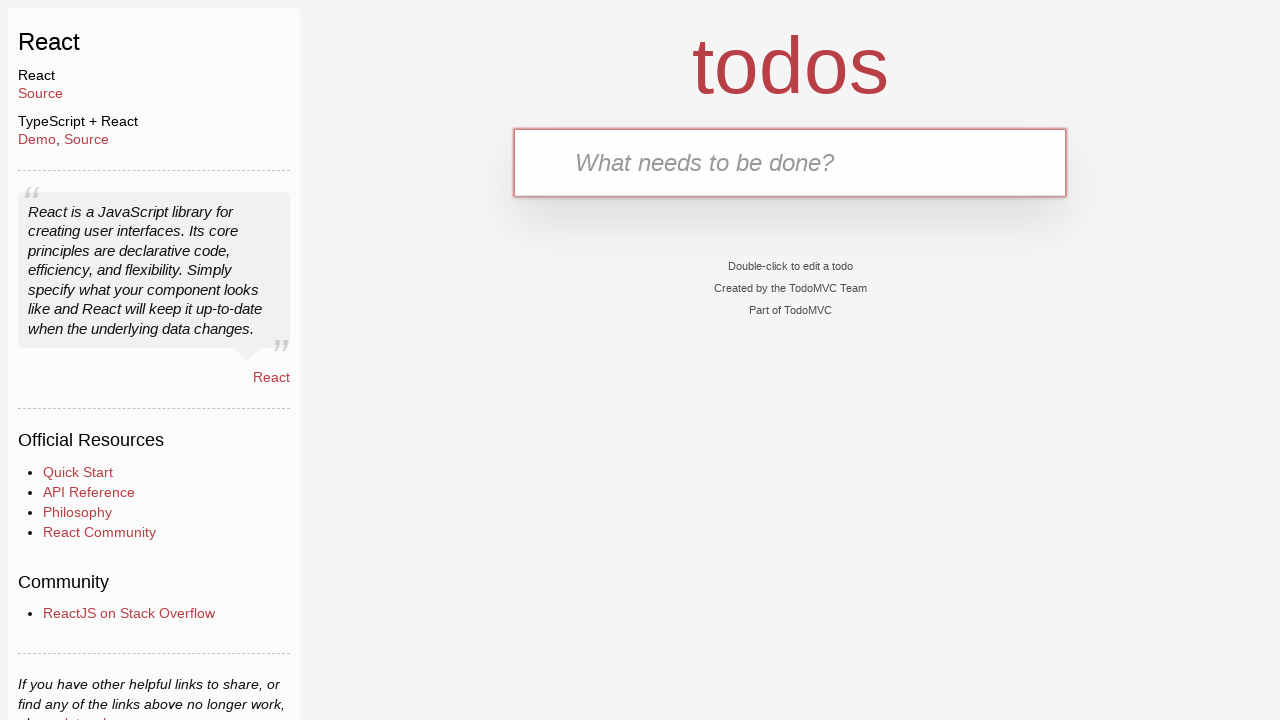

Typed 'Learn Python' into the input field
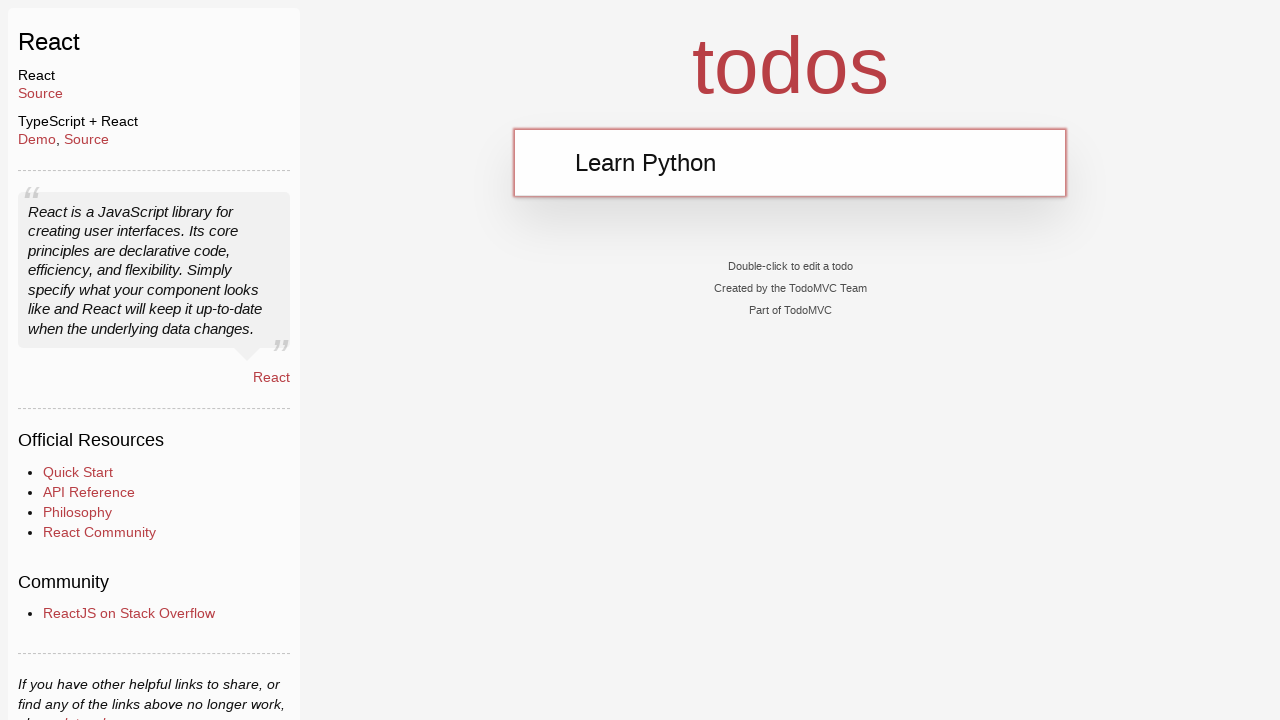

Pressed Enter to add 'Learn Python' todo item
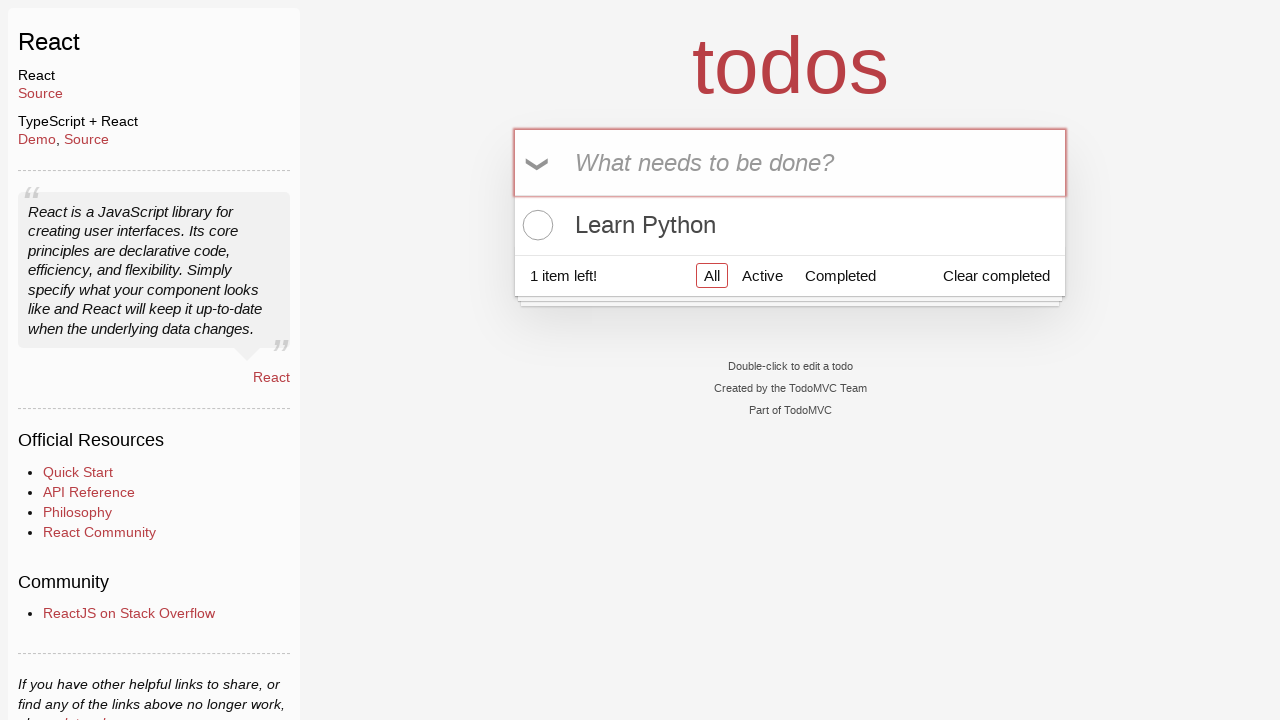

Clicked on the text input field again at (790, 162) on internal:testid=[data-testid="text-input"s]
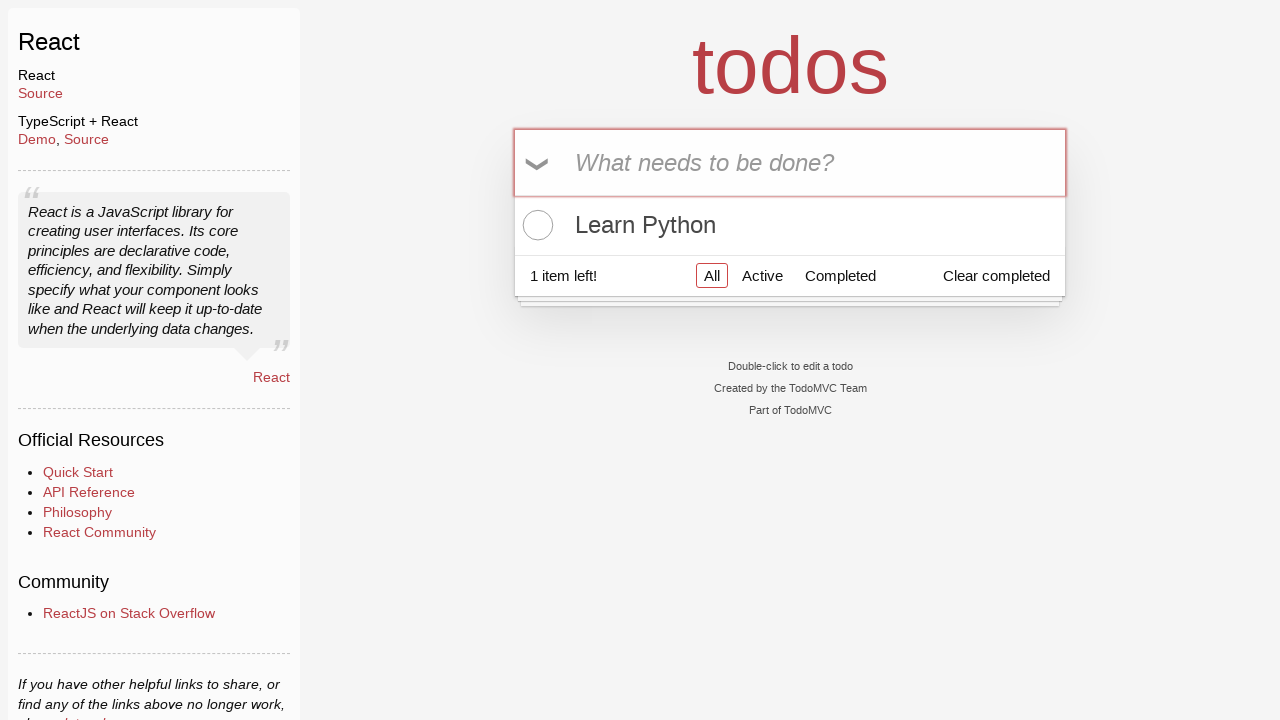

Typed 'Learn Rust' into the input field
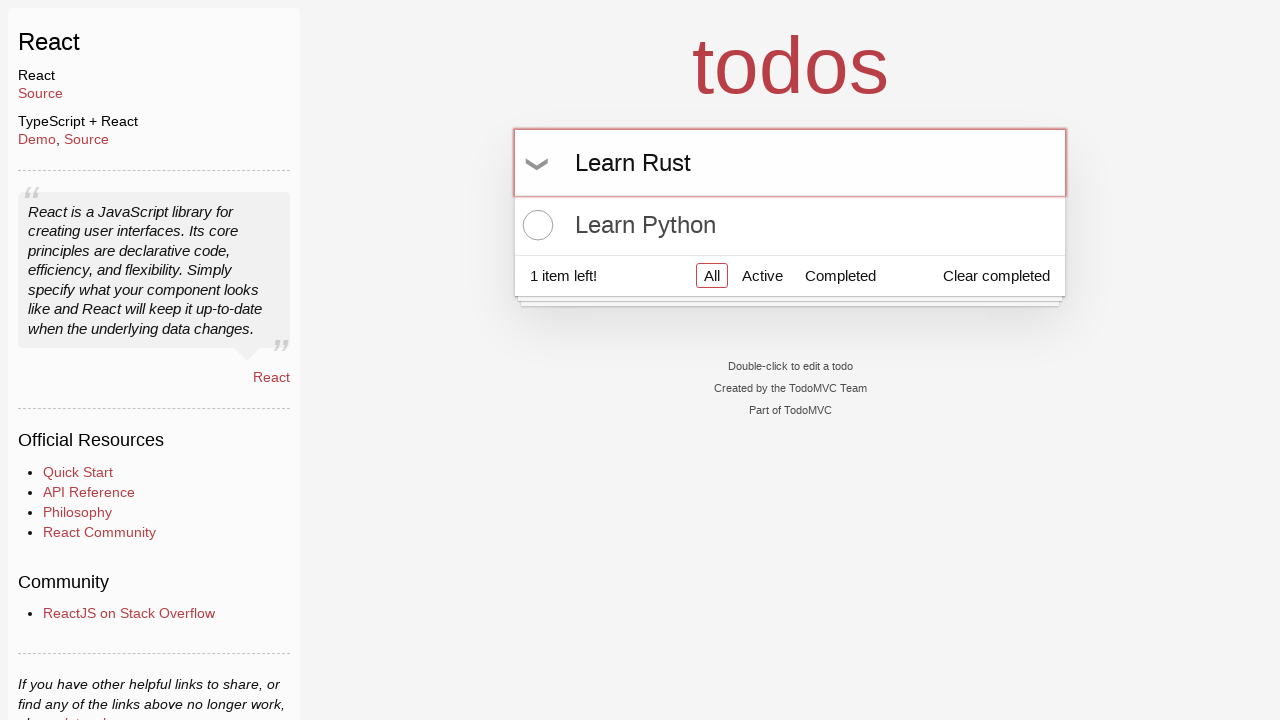

Pressed Enter to add 'Learn Rust' todo item
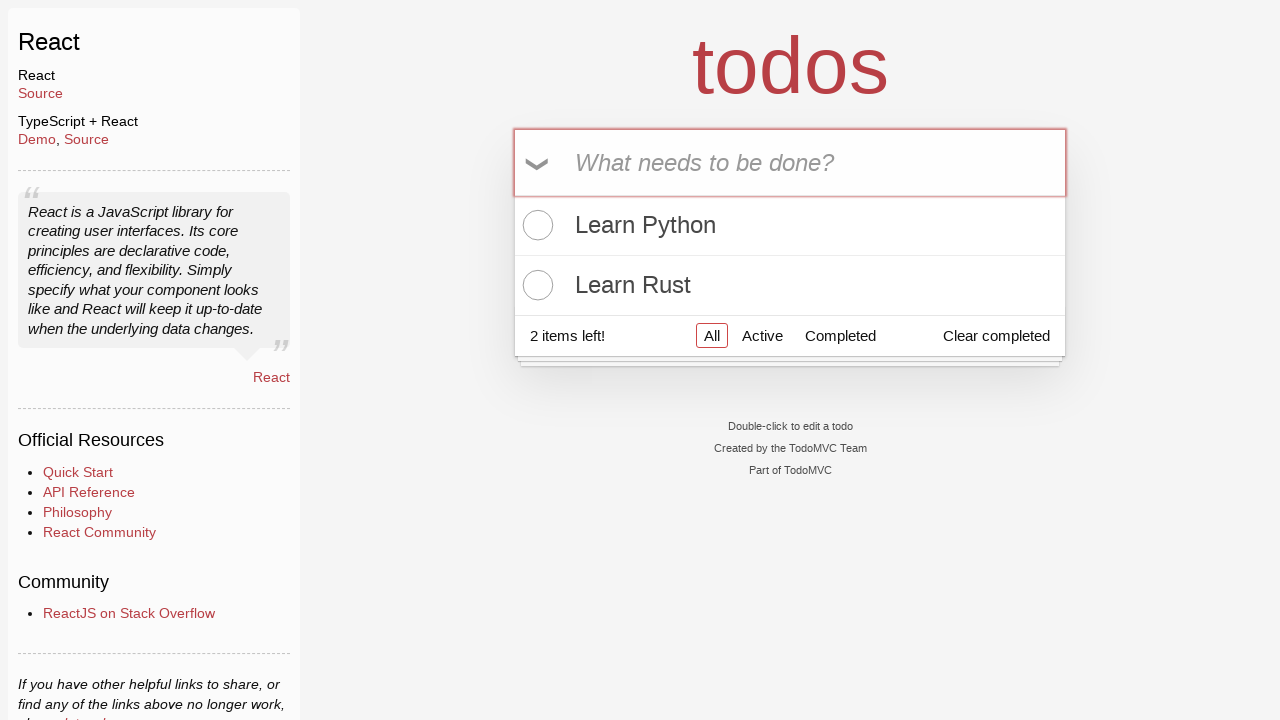

Clicked on the text input field for the third time at (790, 162) on internal:testid=[data-testid="text-input"s]
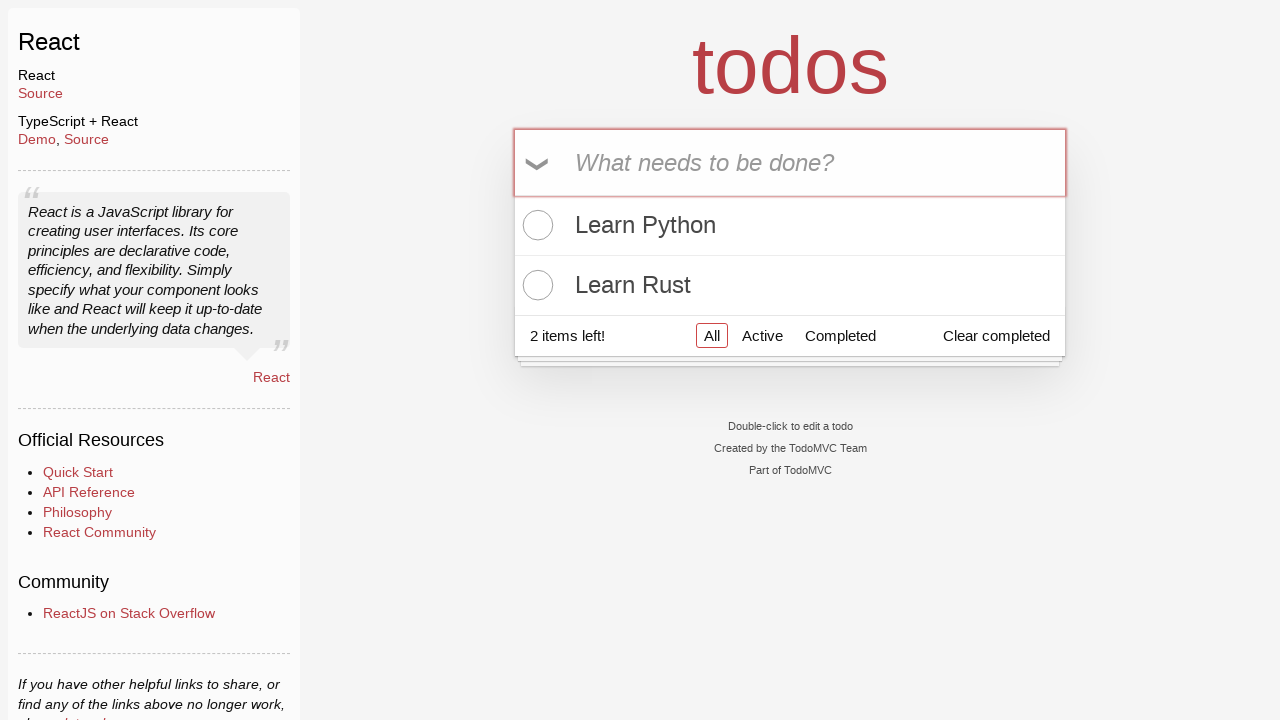

Typed 'Learn AI' into the input field
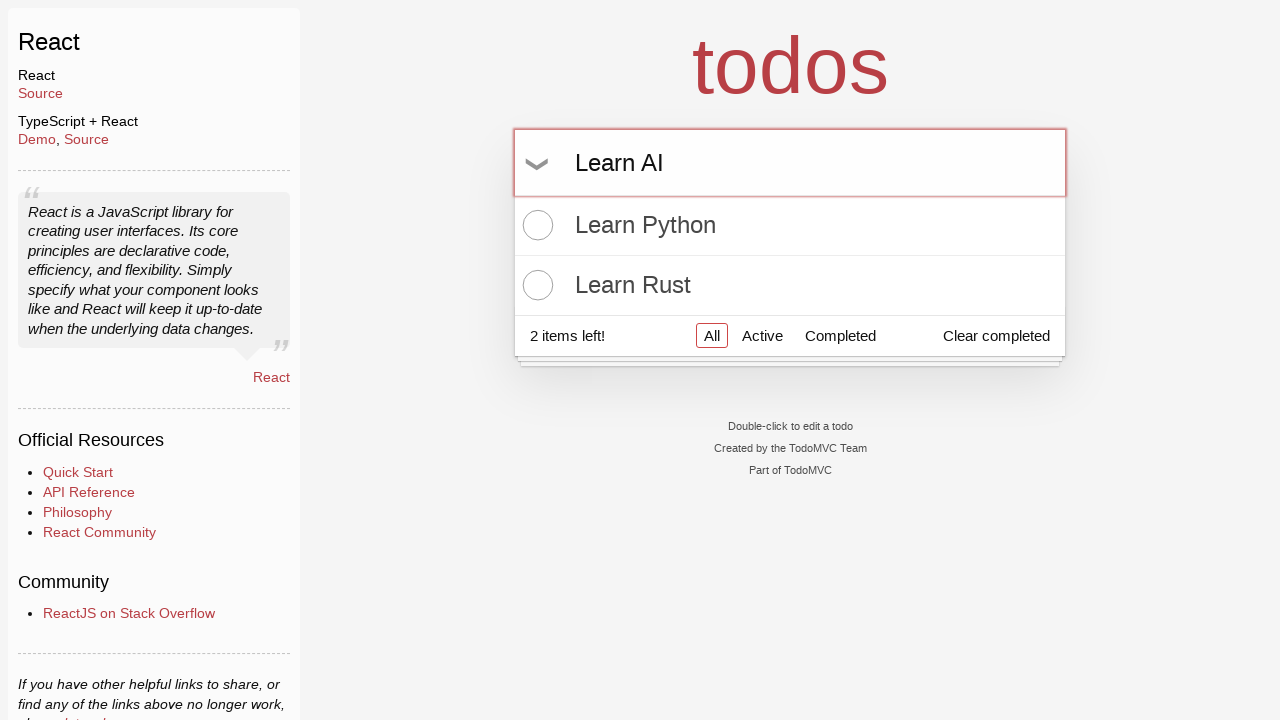

Pressed Enter to add 'Learn AI' todo item
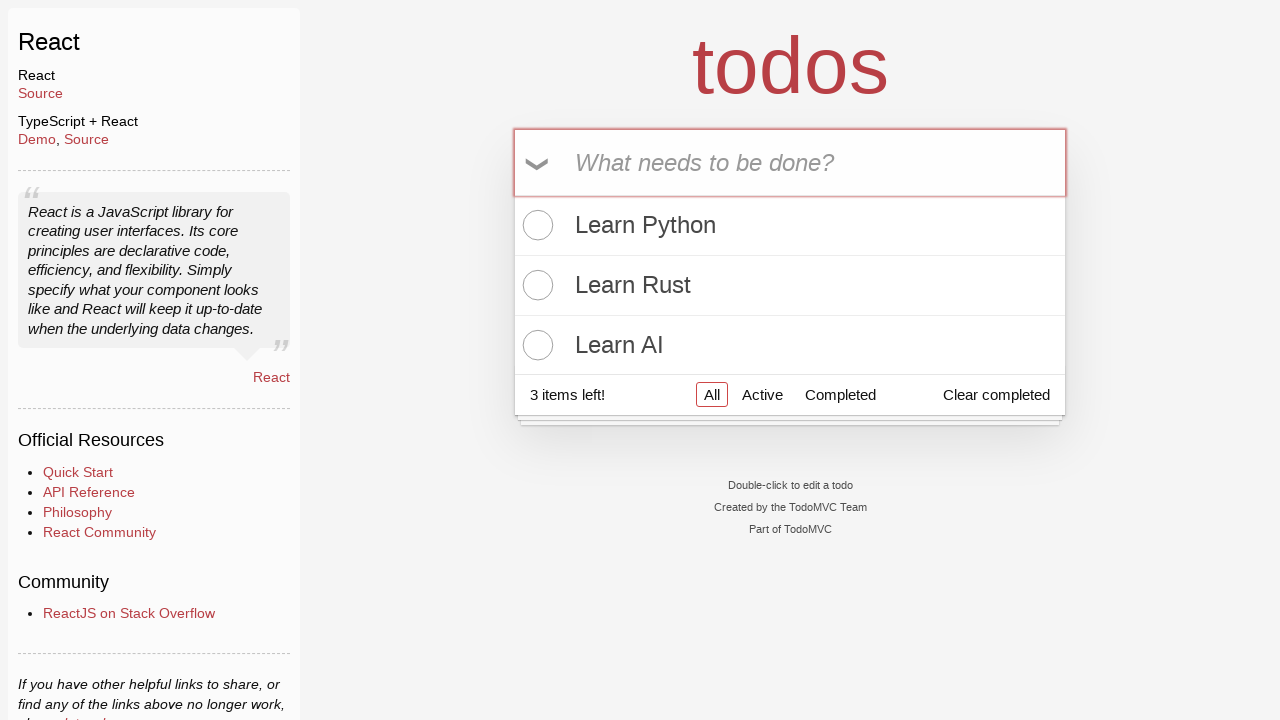

Hovered over the 'Learn Rust' todo item at (790, 285) on internal:text="Learn Rust"i
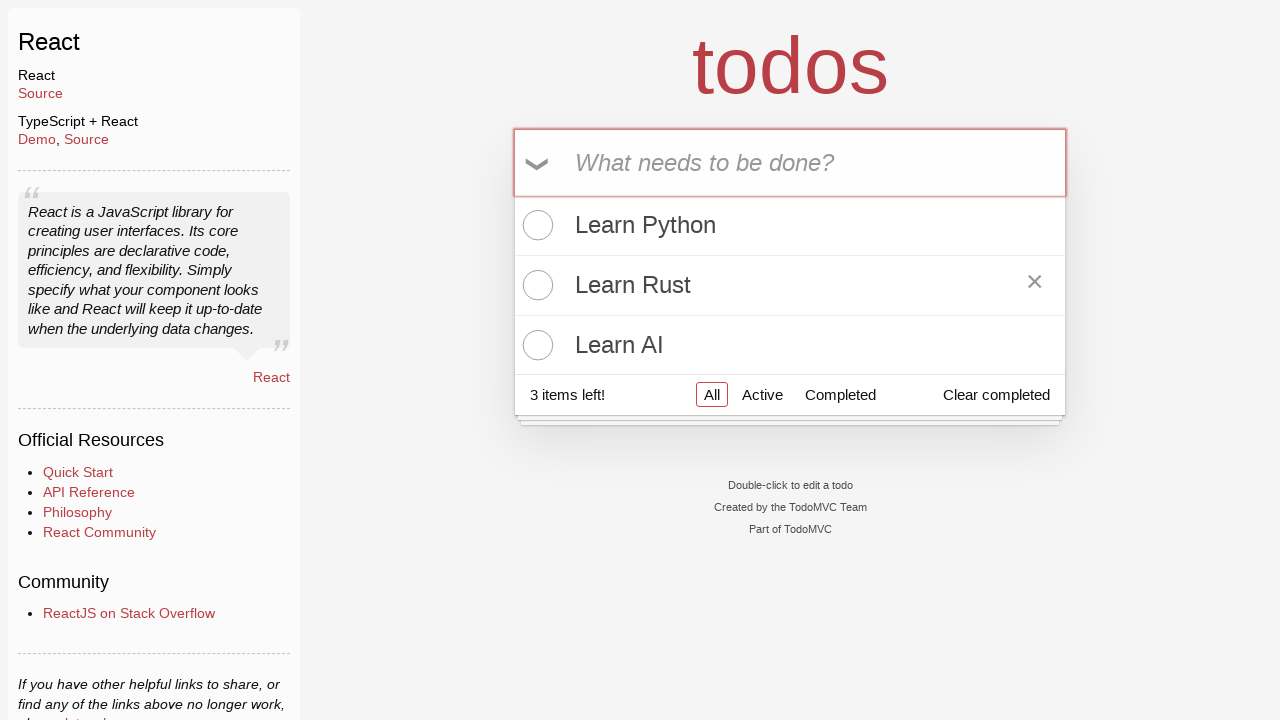

Typed 'Learn English' after hovering over 'Learn Rust'
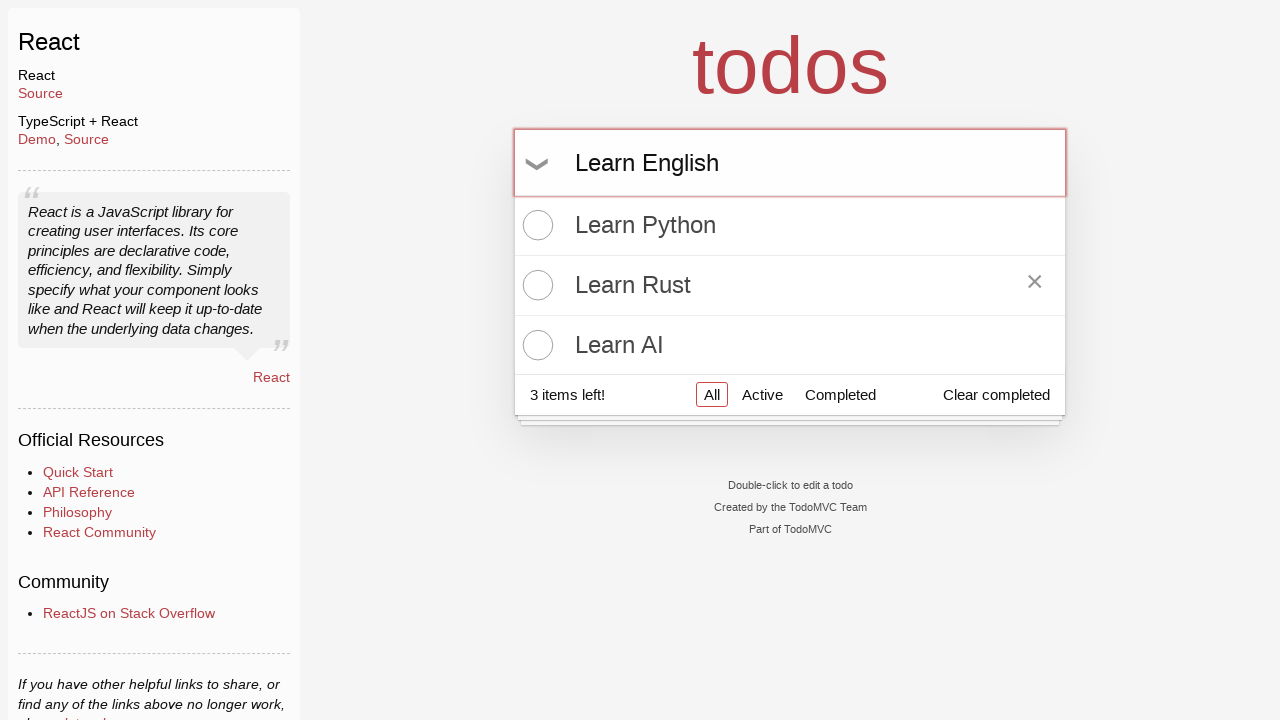

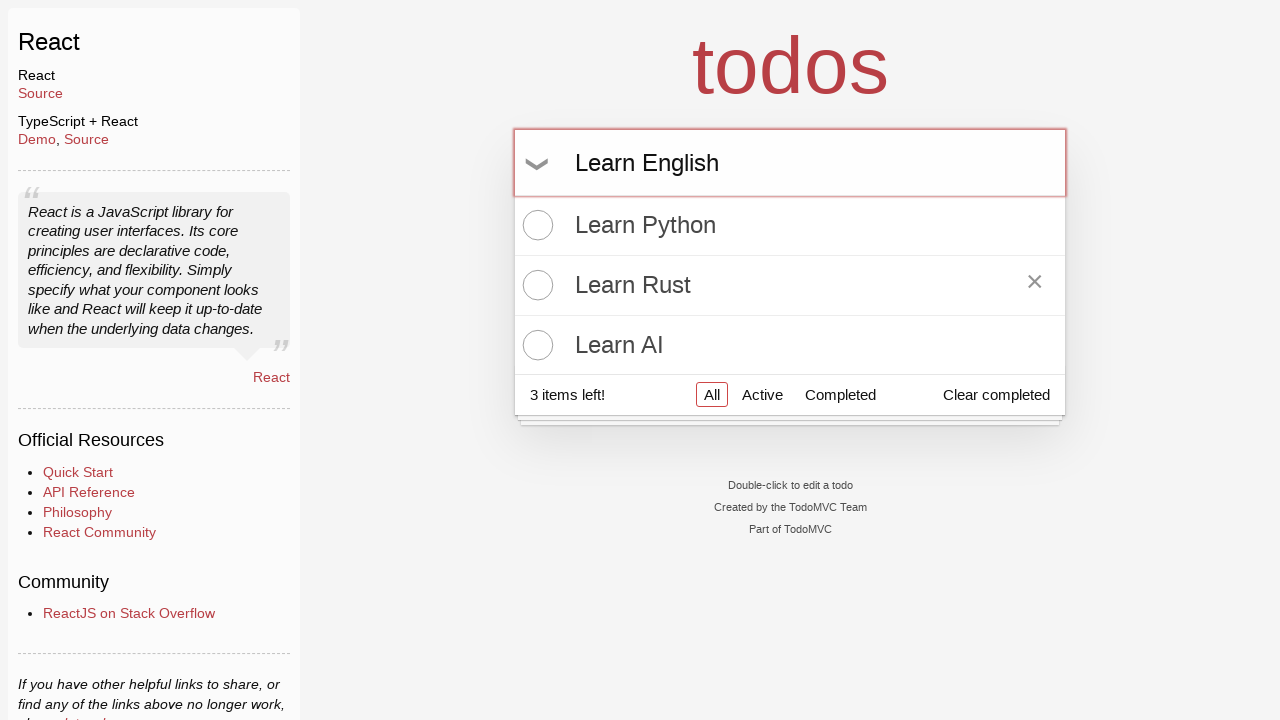